Solves a math captcha by extracting a value from an element attribute, calculating the result, and submitting the form with checkbox selections

Starting URL: http://suninjuly.github.io/get_attribute.html

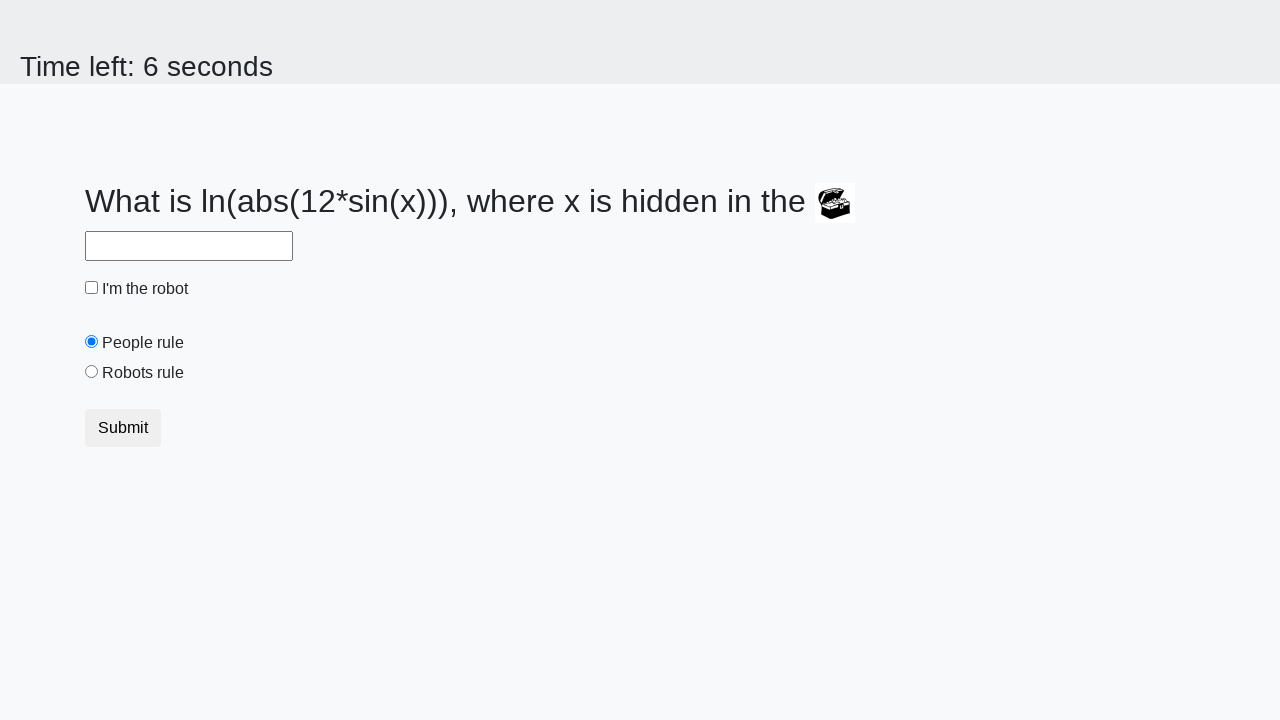

Located treasure element on page
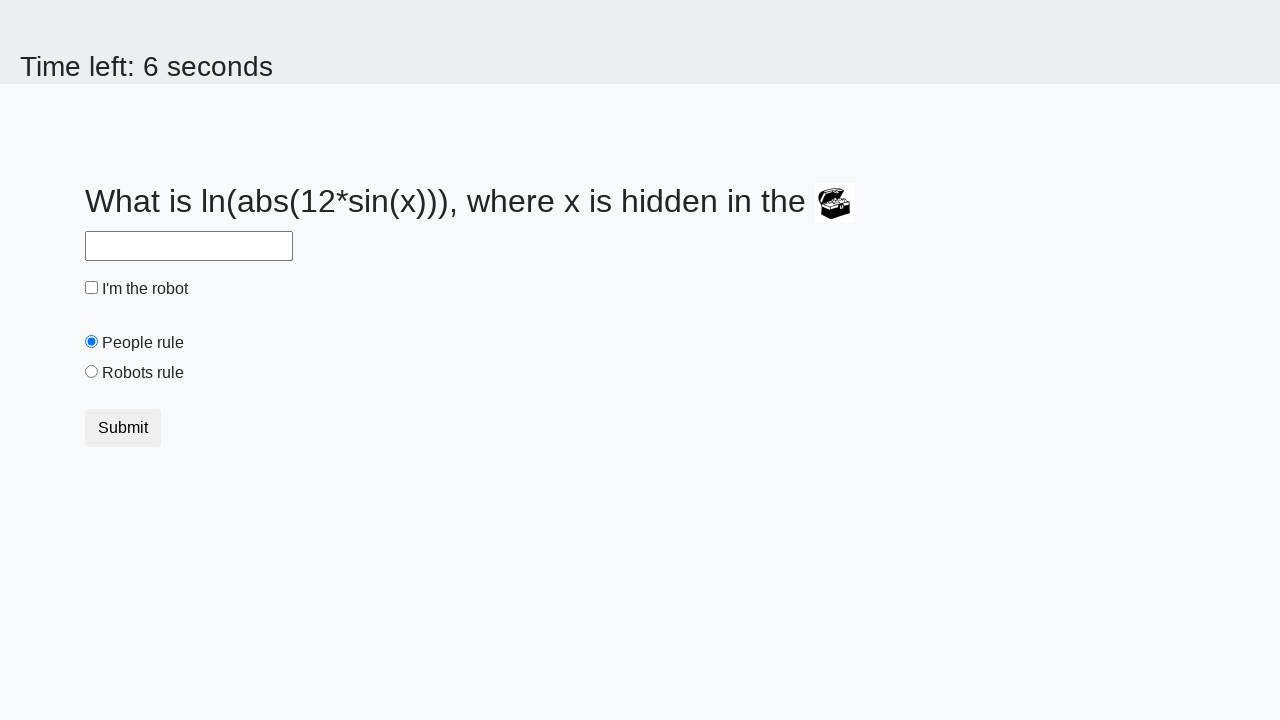

Extracted valuex attribute from treasure element: 664
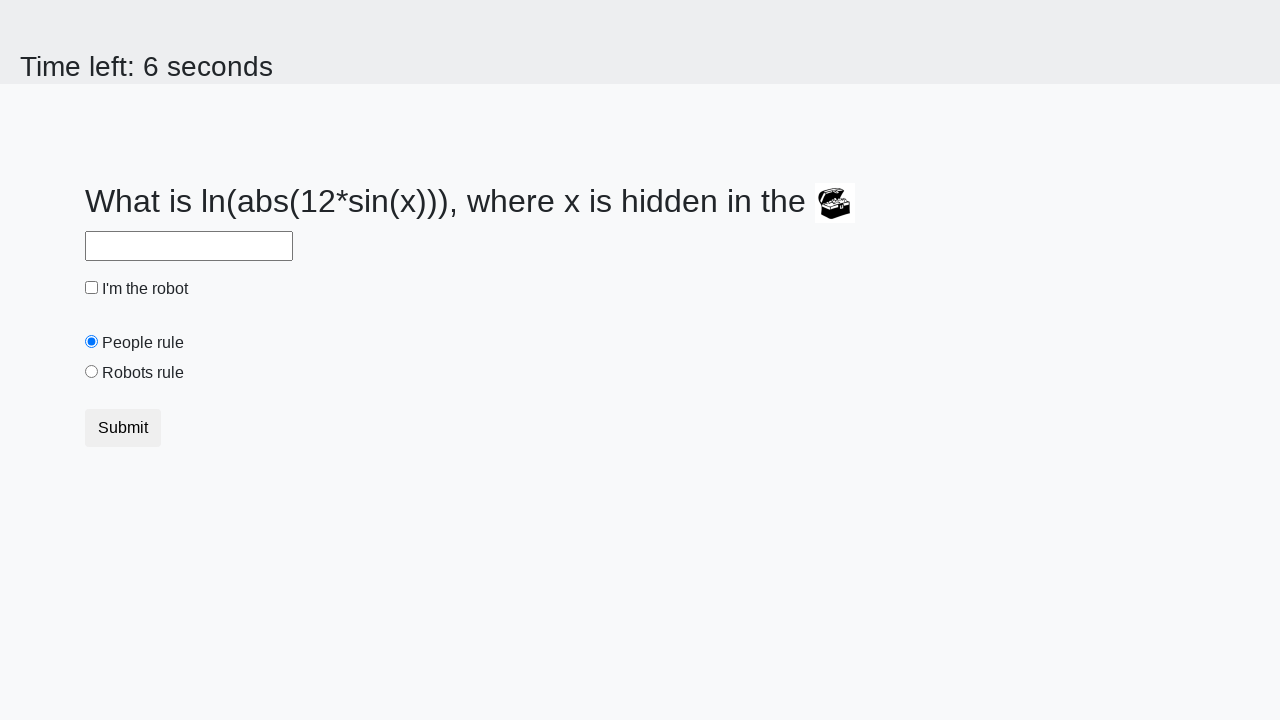

Calculated math captcha result: 2.3815601063474015
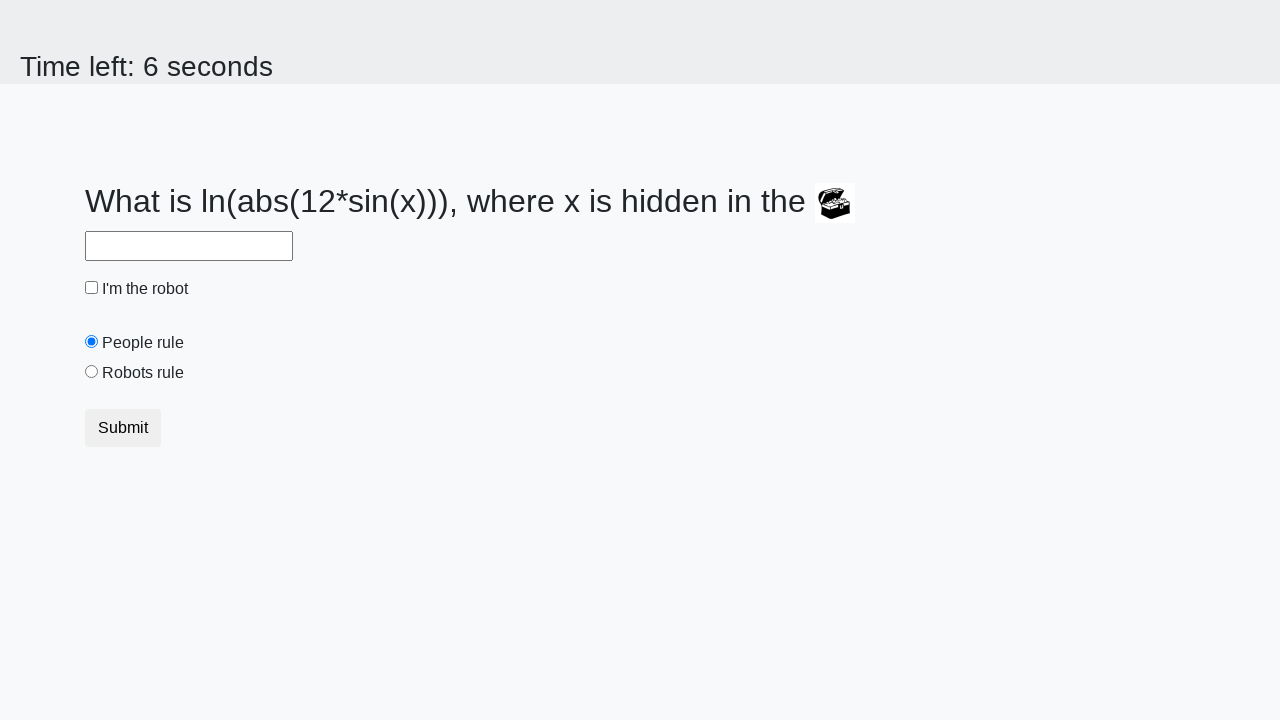

Filled answer field with calculated result on #answer
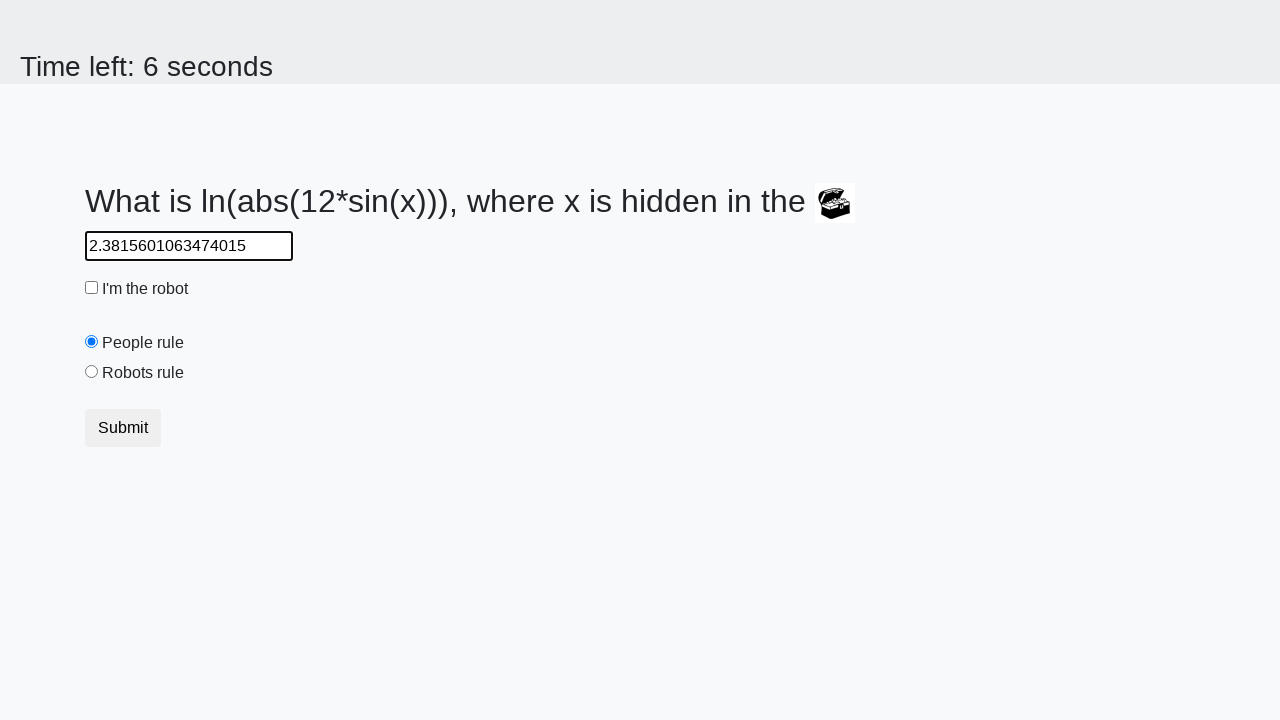

Clicked robot checkbox at (92, 288) on #robotCheckbox
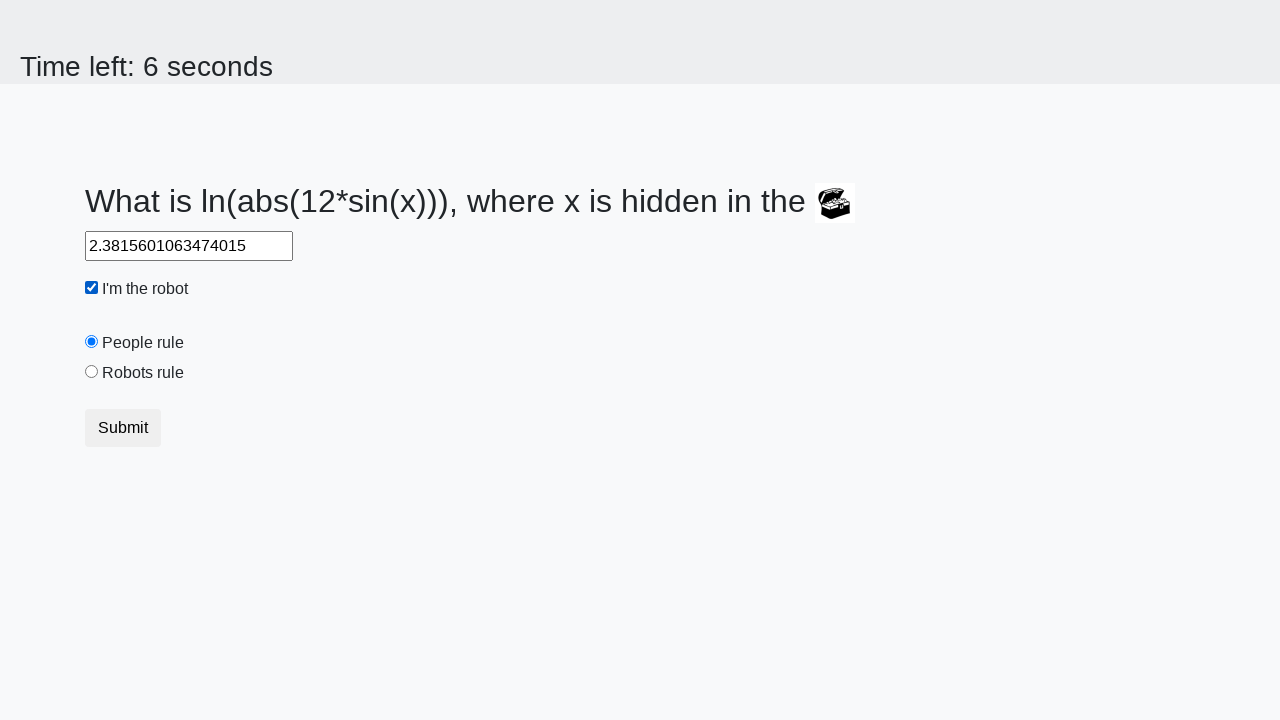

Clicked robots rule radio button at (92, 372) on #robotsRule
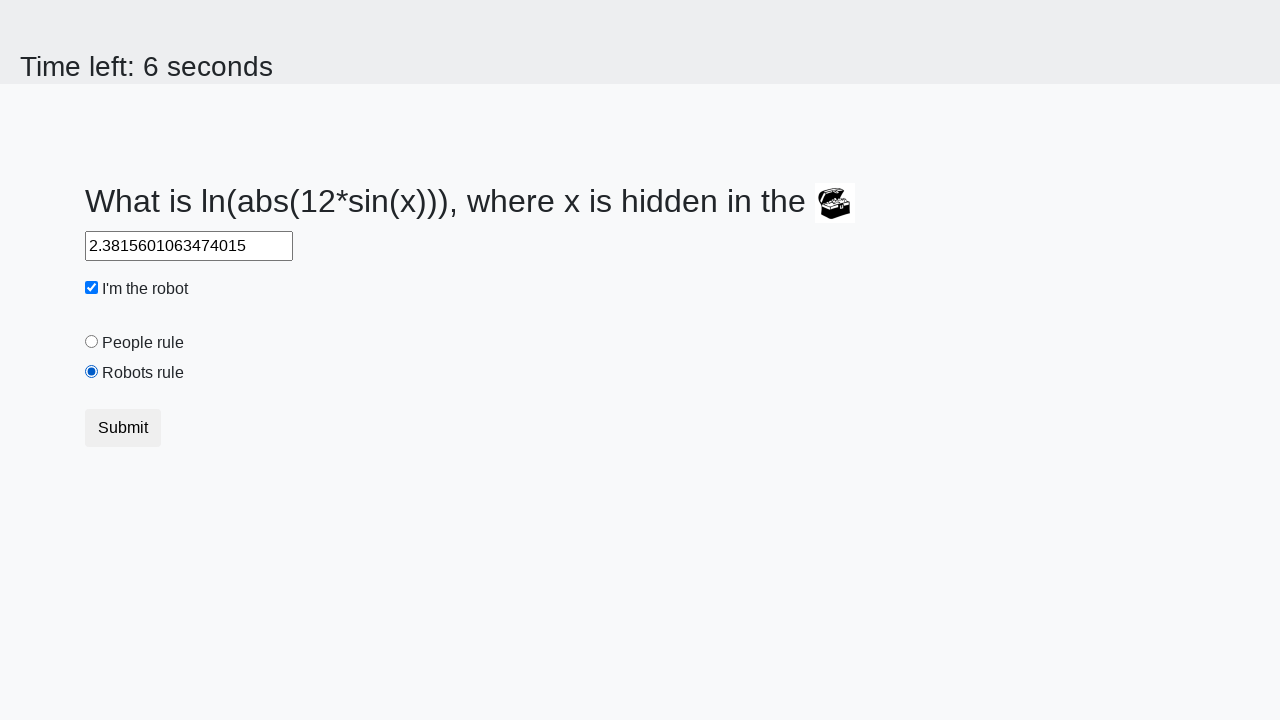

Clicked submit button to submit form at (123, 428) on button[type='submit']
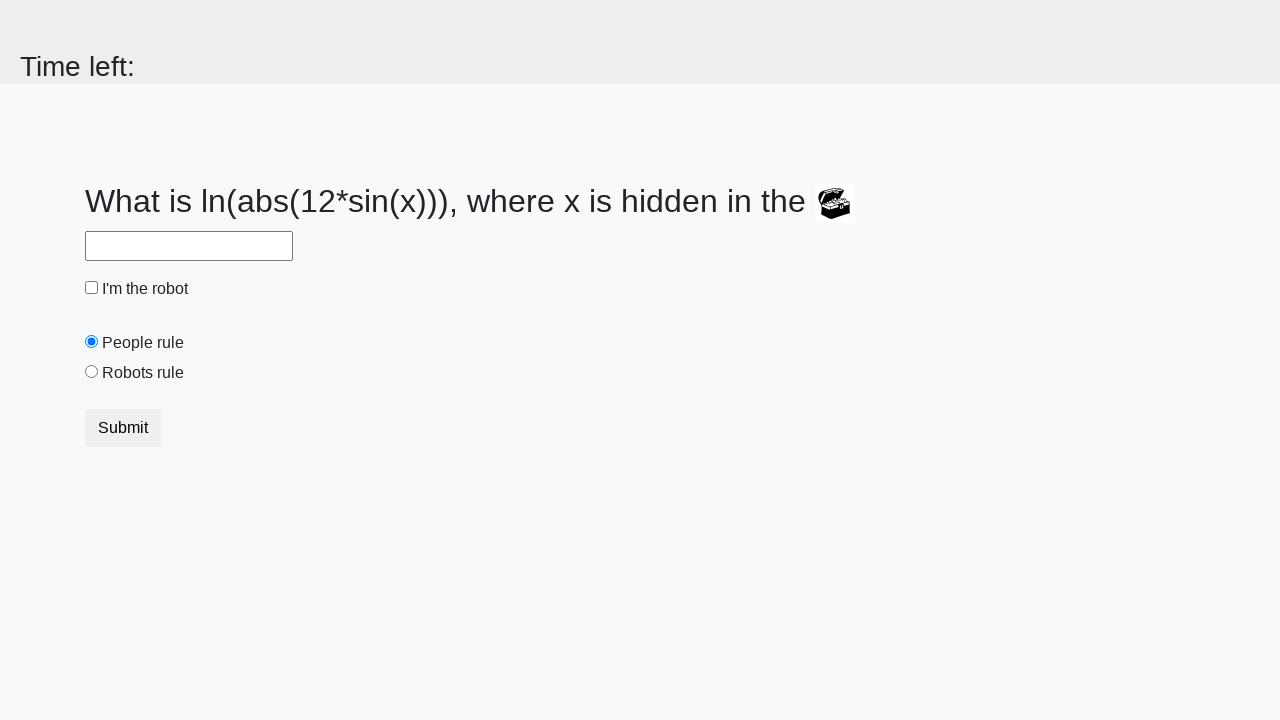

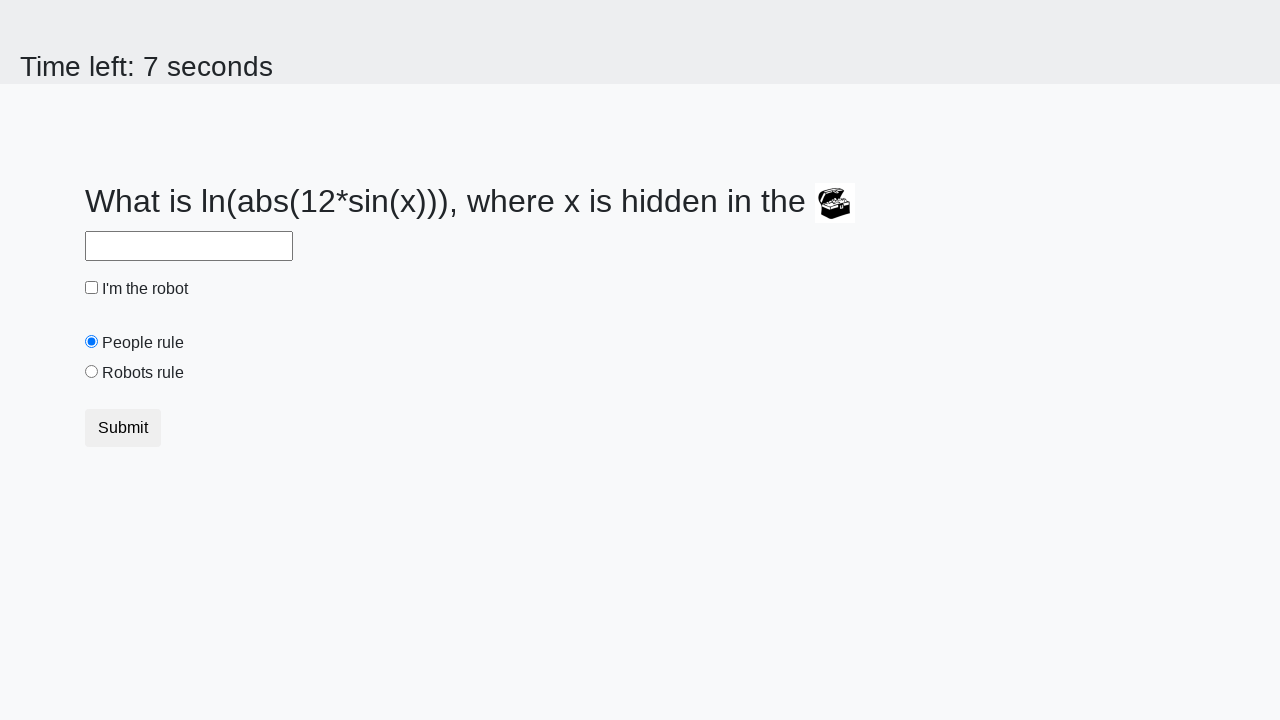